Tests alert handling by clicking a confirm button and accepting the JavaScript alert that appears

Starting URL: https://rahulshettyacademy.com/AutomationPractice/

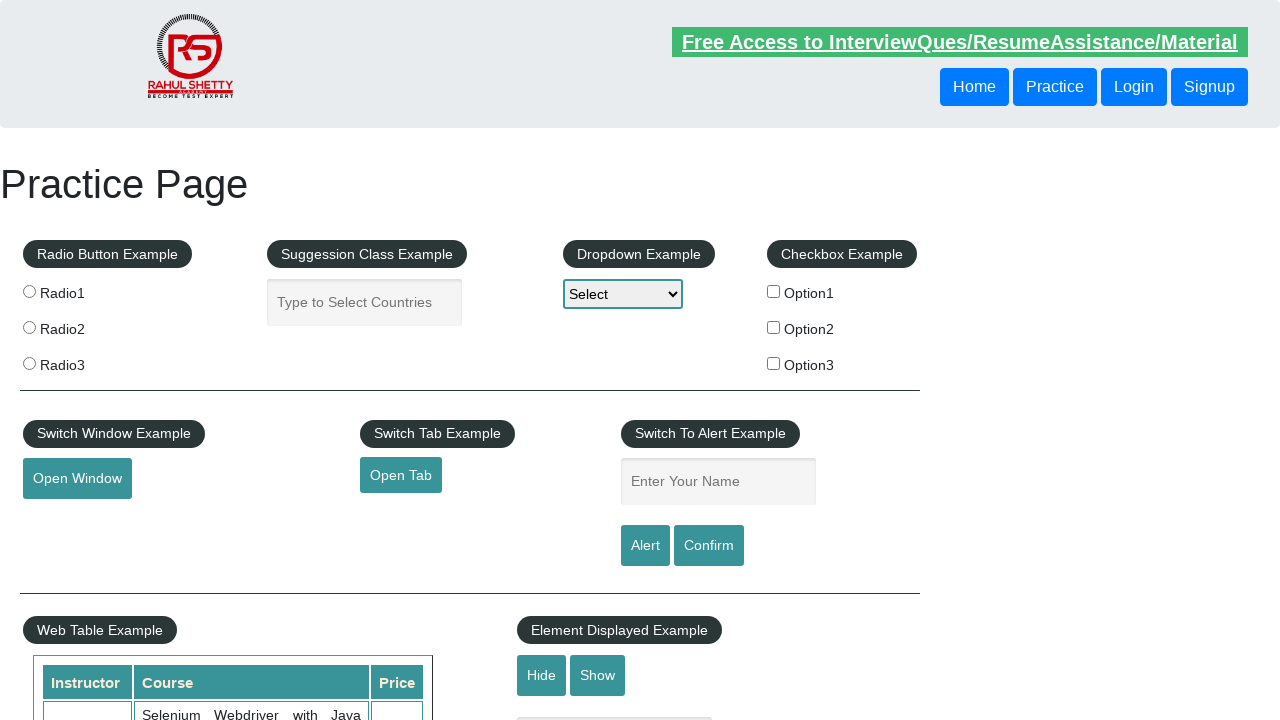

Clicked confirm button to trigger JavaScript alert at (709, 546) on xpath=//input[@id='confirmbtn']
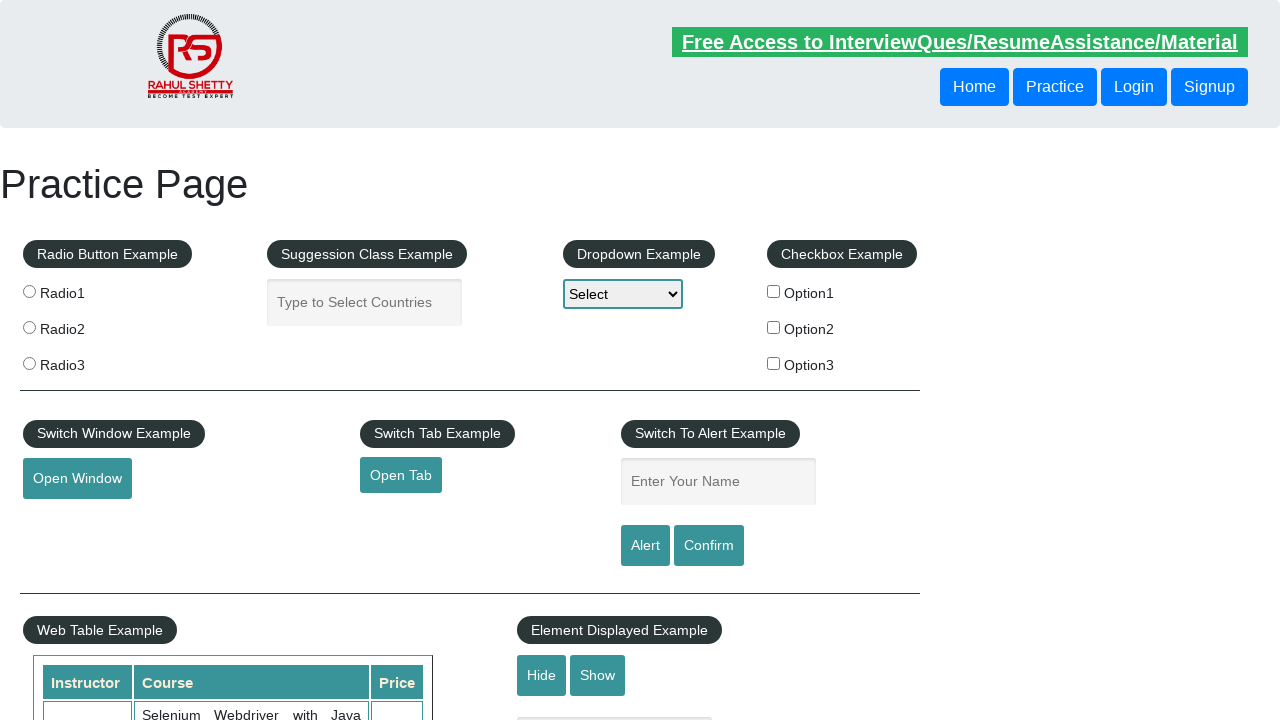

Set up dialog handler to accept JavaScript alert
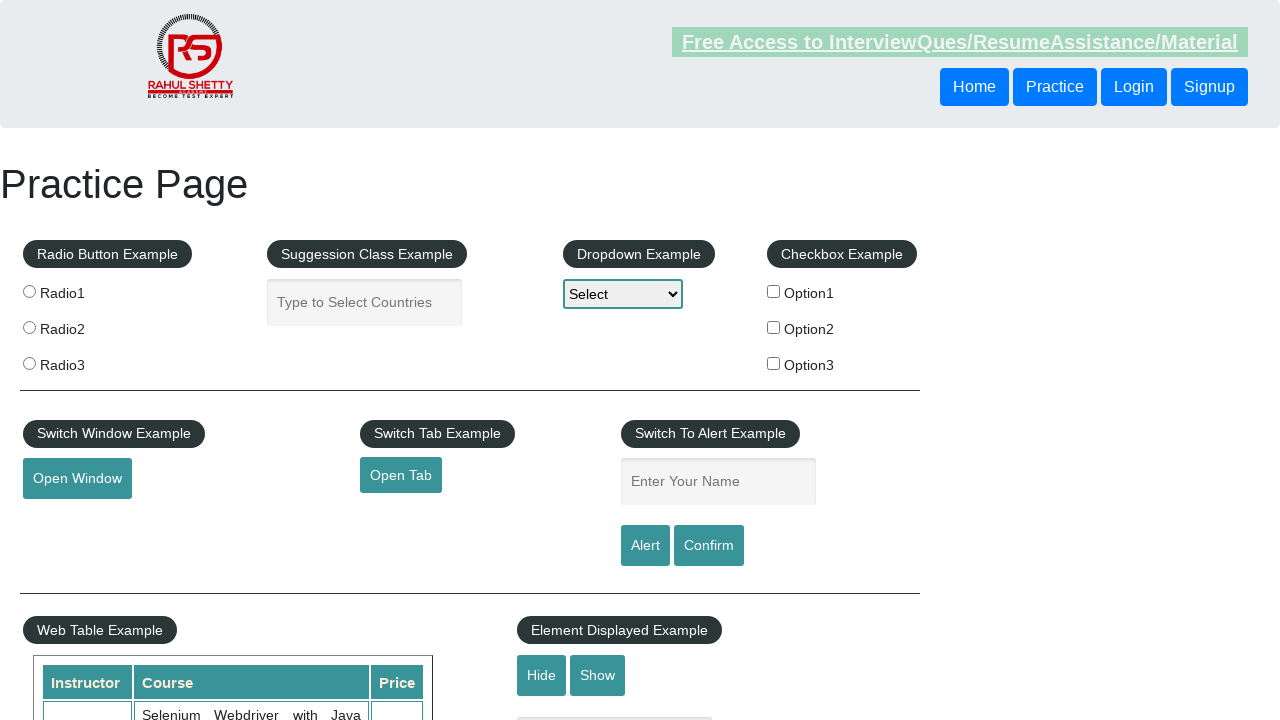

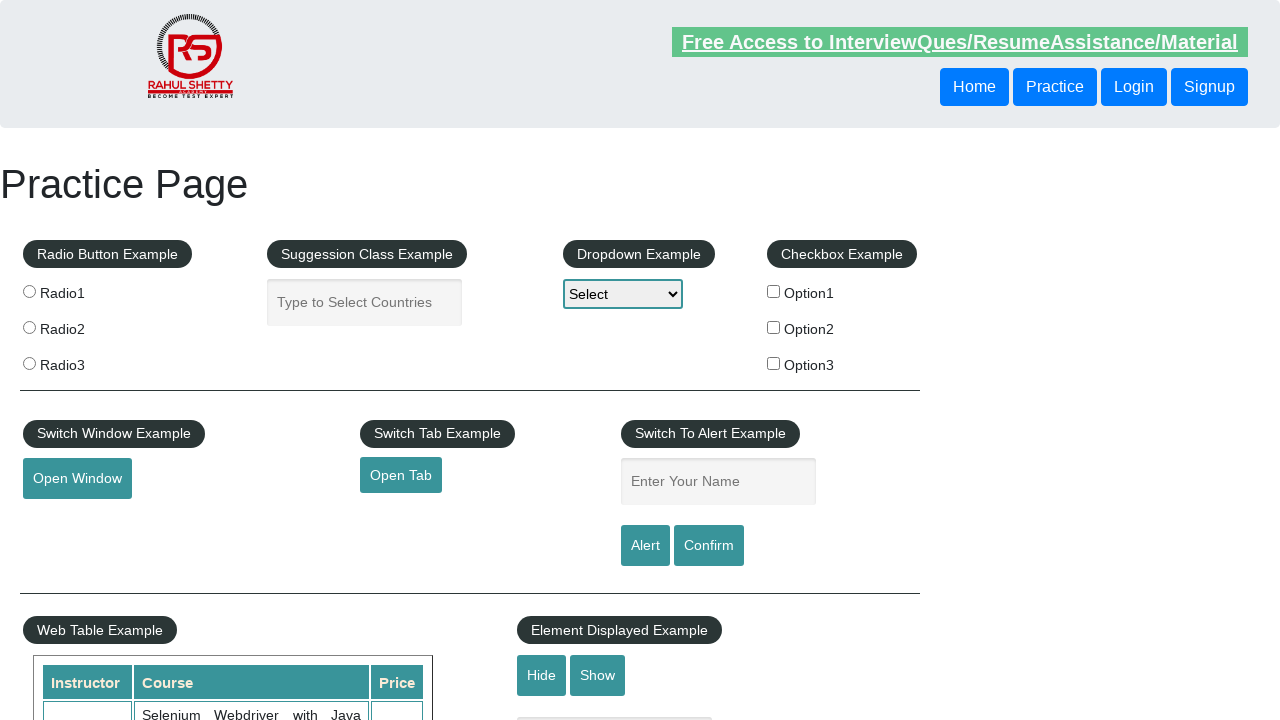